Tests the category navigation menu on vip.com by hovering over the "商品分类" (Product Categories) button and iterating through its 9 subcategory items to verify the dropdown menus load correctly.

Starting URL: https://www.vip.com/

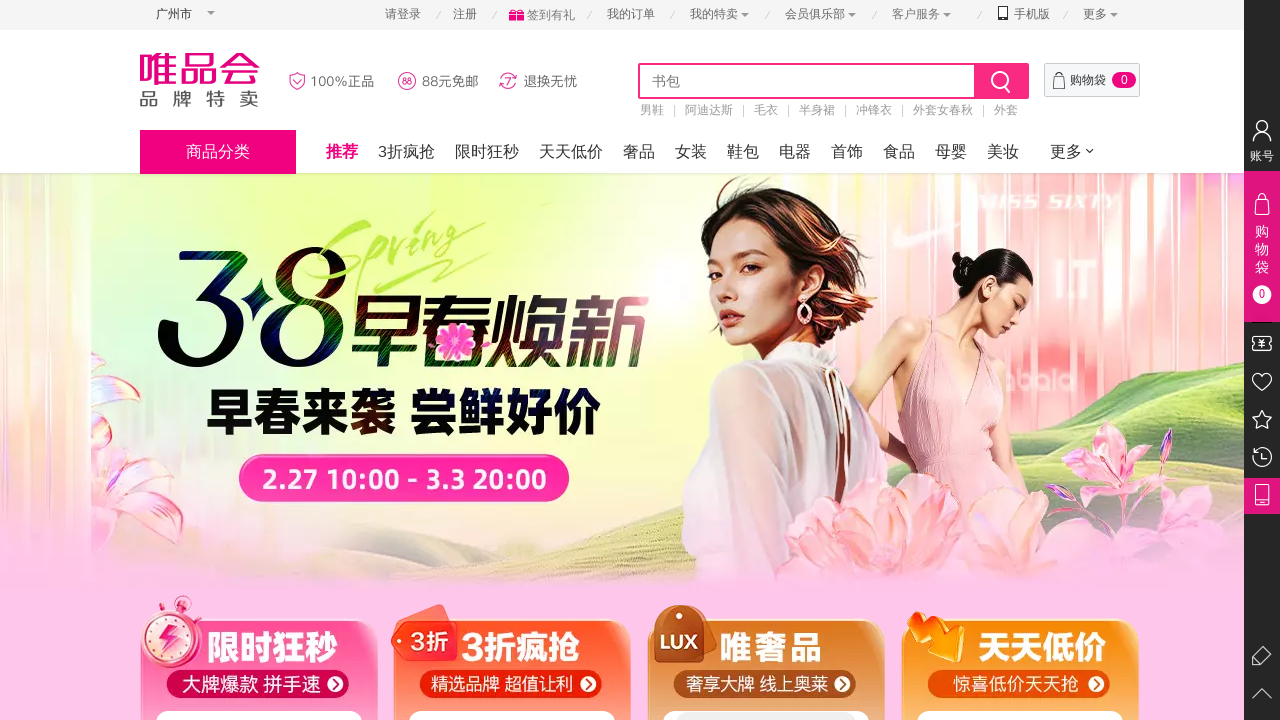

Page loaded with domcontentloaded state
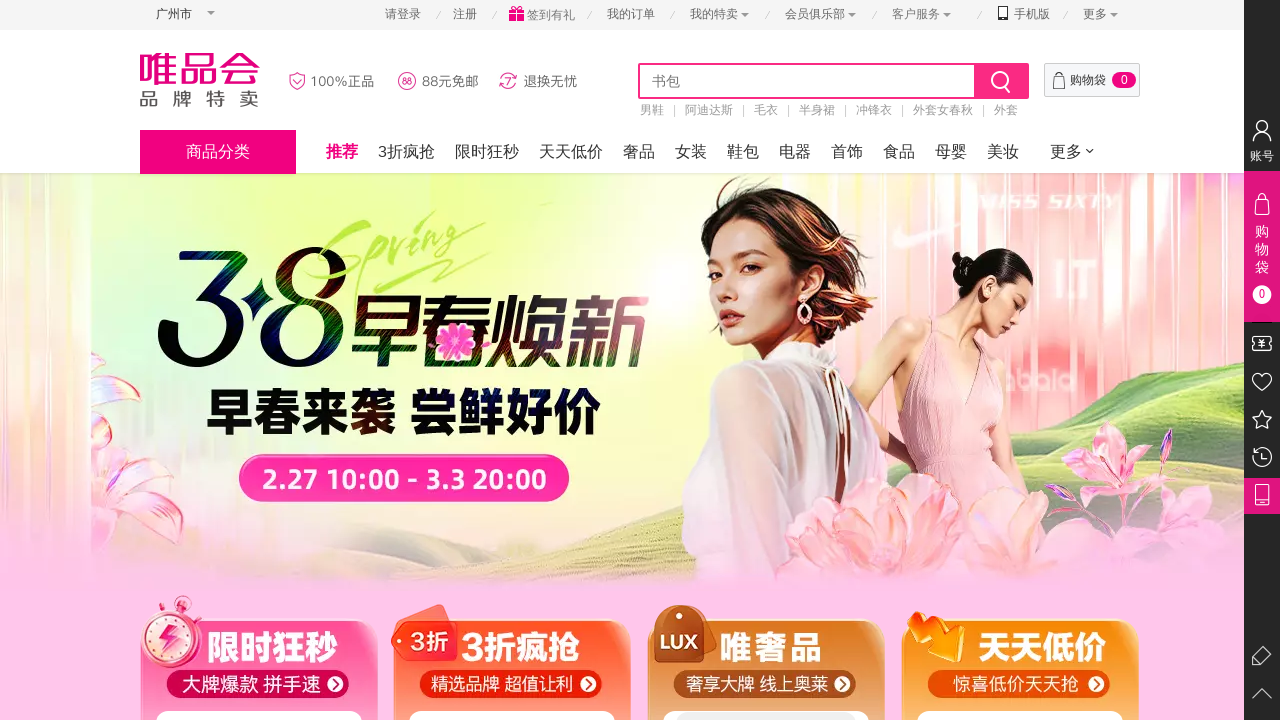

Hovered over '商品分类' (Product Categories) button at (218, 152) on xpath=//a[text()='商品分类']
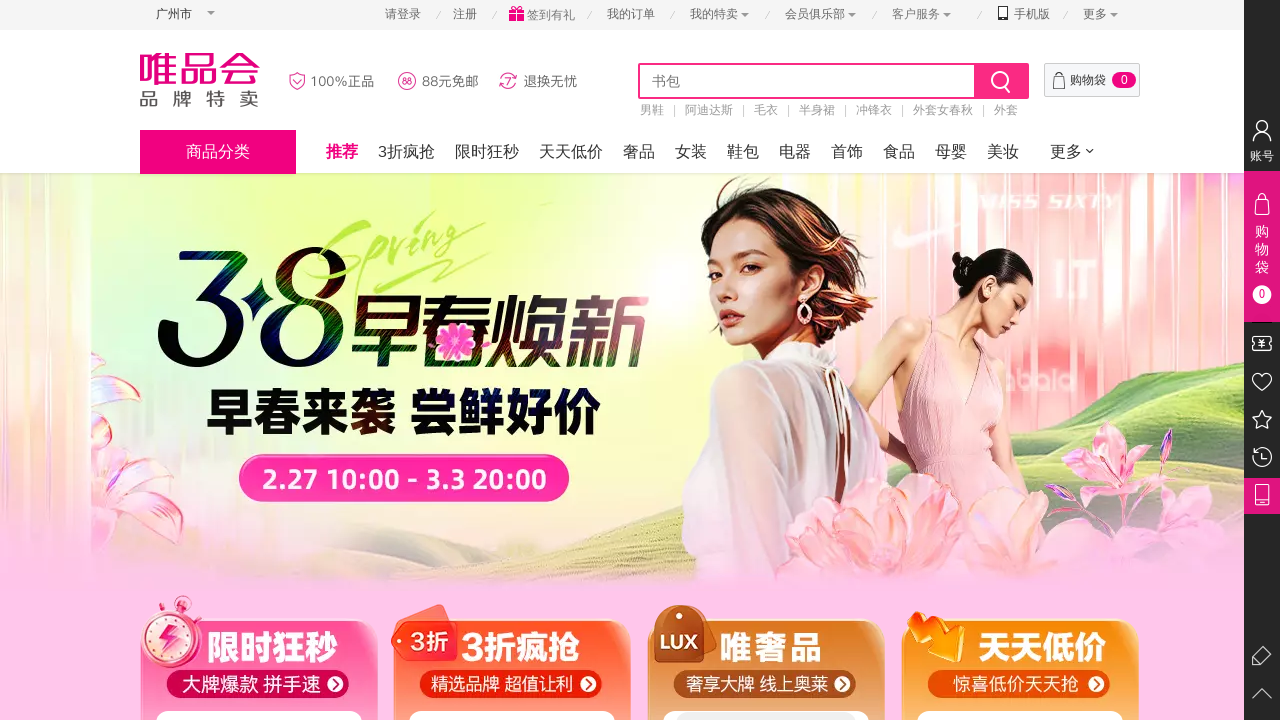

Hovered over category item 1 to reveal subcategories at (218, 196) on //*[@id="J_main_nav_category_menu"]/li[1]
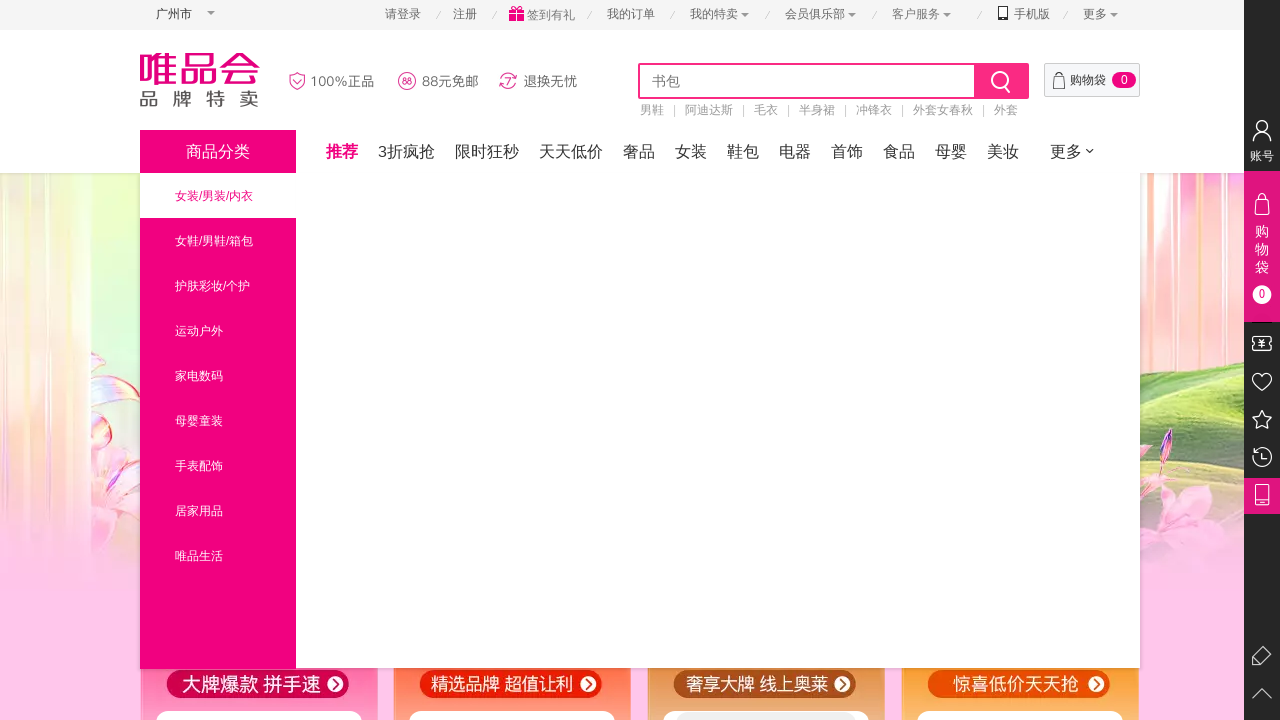

Waited 2 seconds for category popup 1 to load
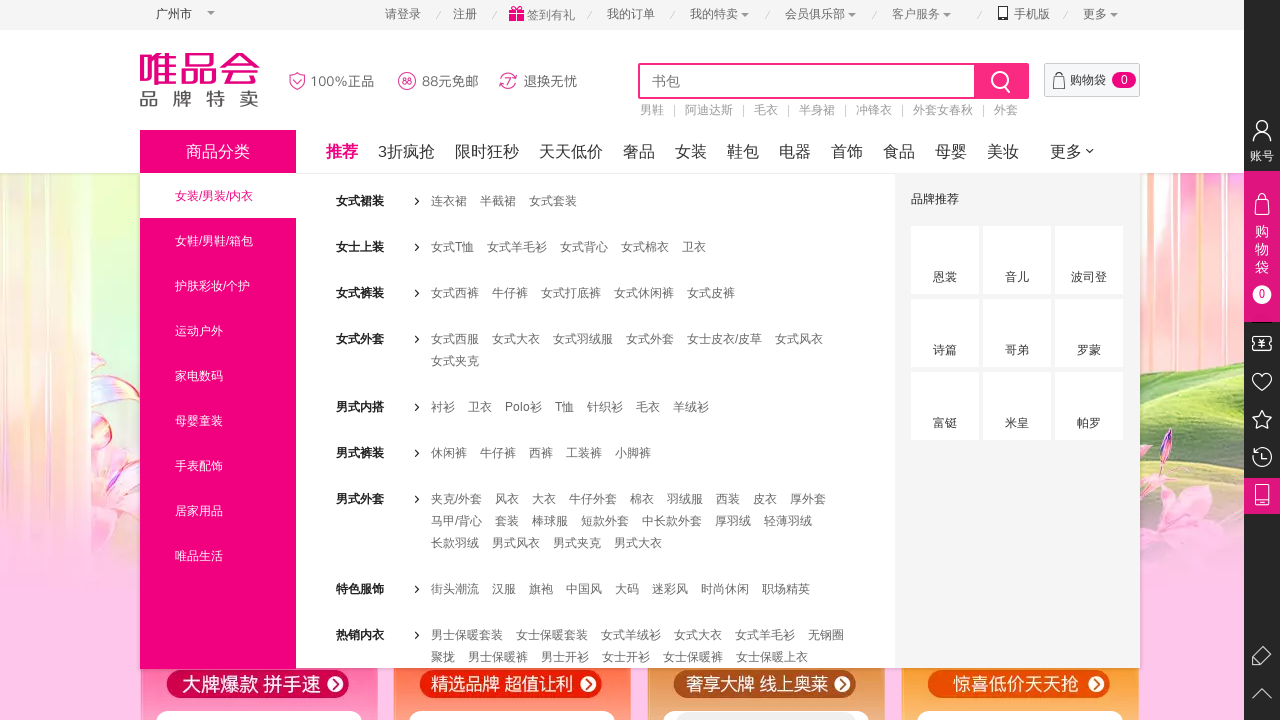

Category popup 1 content is visible and loaded
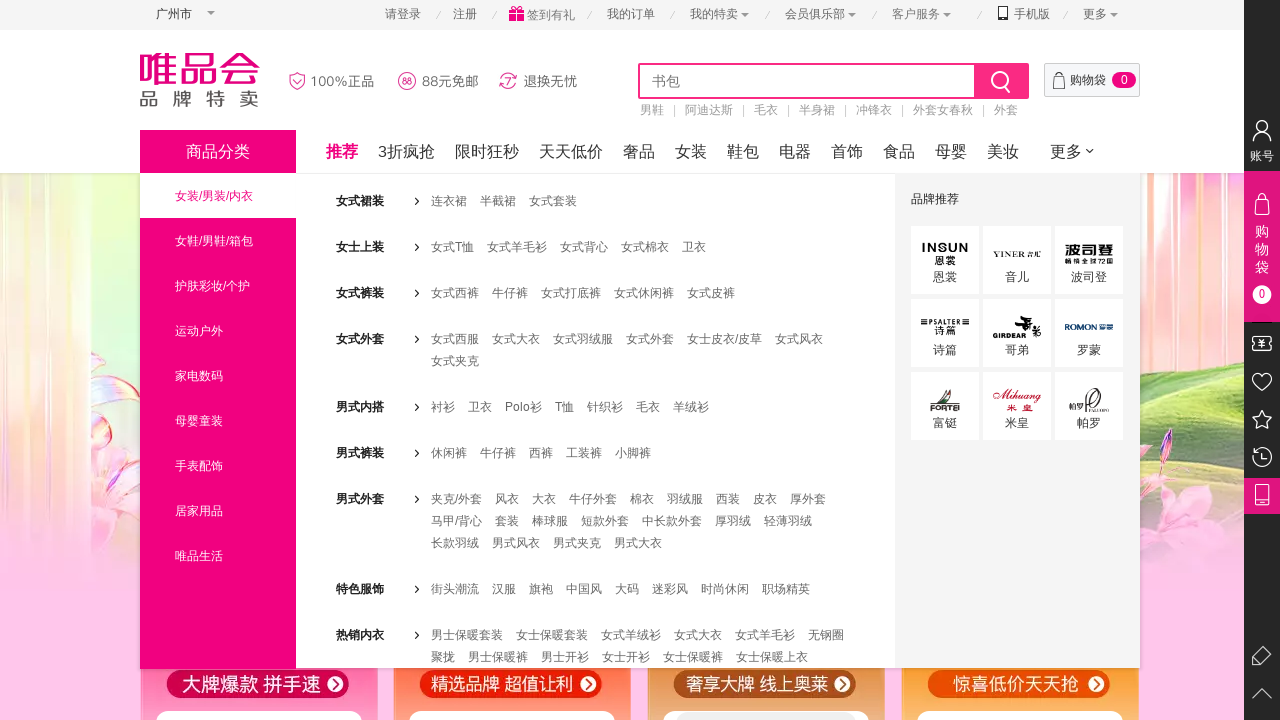

Hovered over category item 2 to reveal subcategories at (218, 240) on //*[@id="J_main_nav_category_menu"]/li[2]
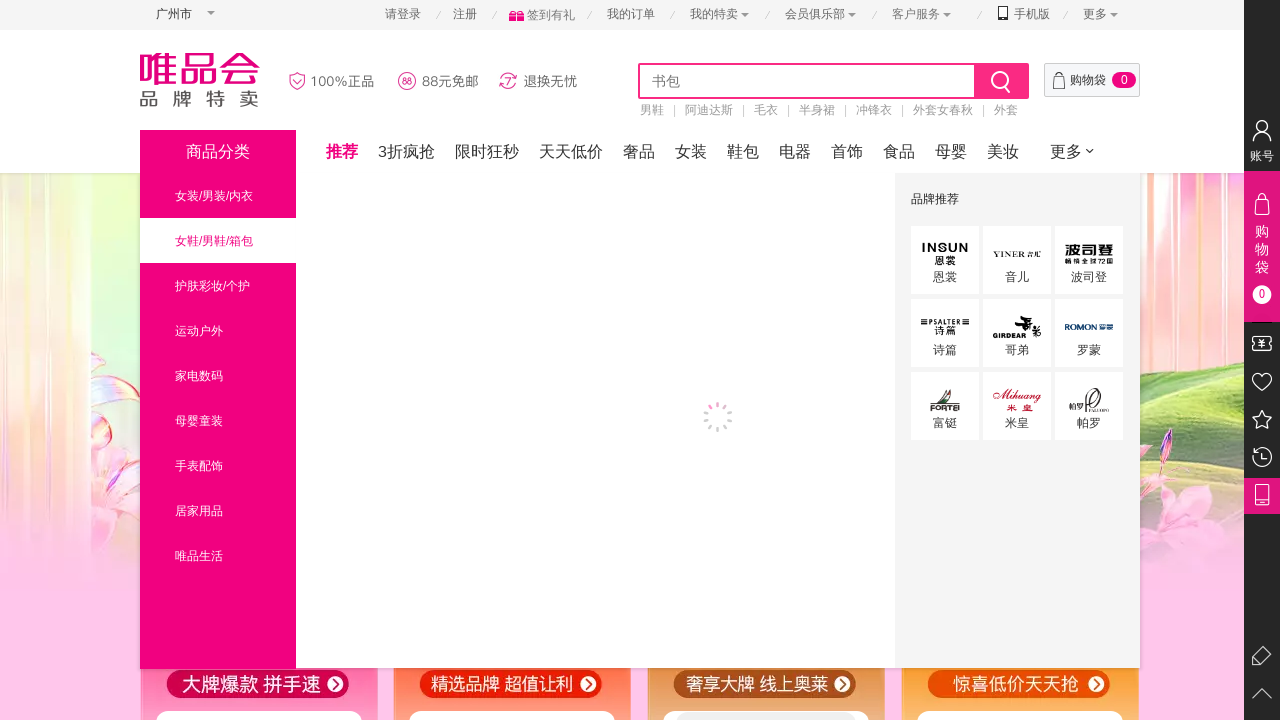

Waited 2 seconds for category popup 2 to load
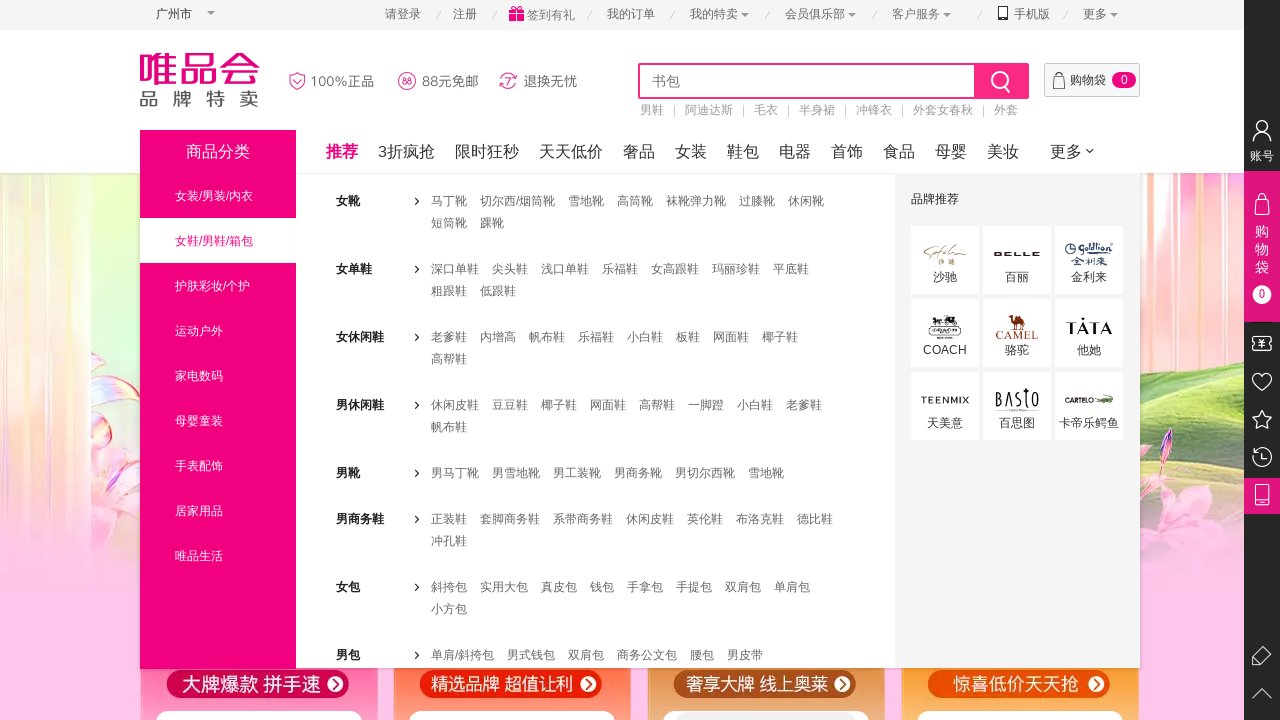

Category popup 2 content is visible and loaded
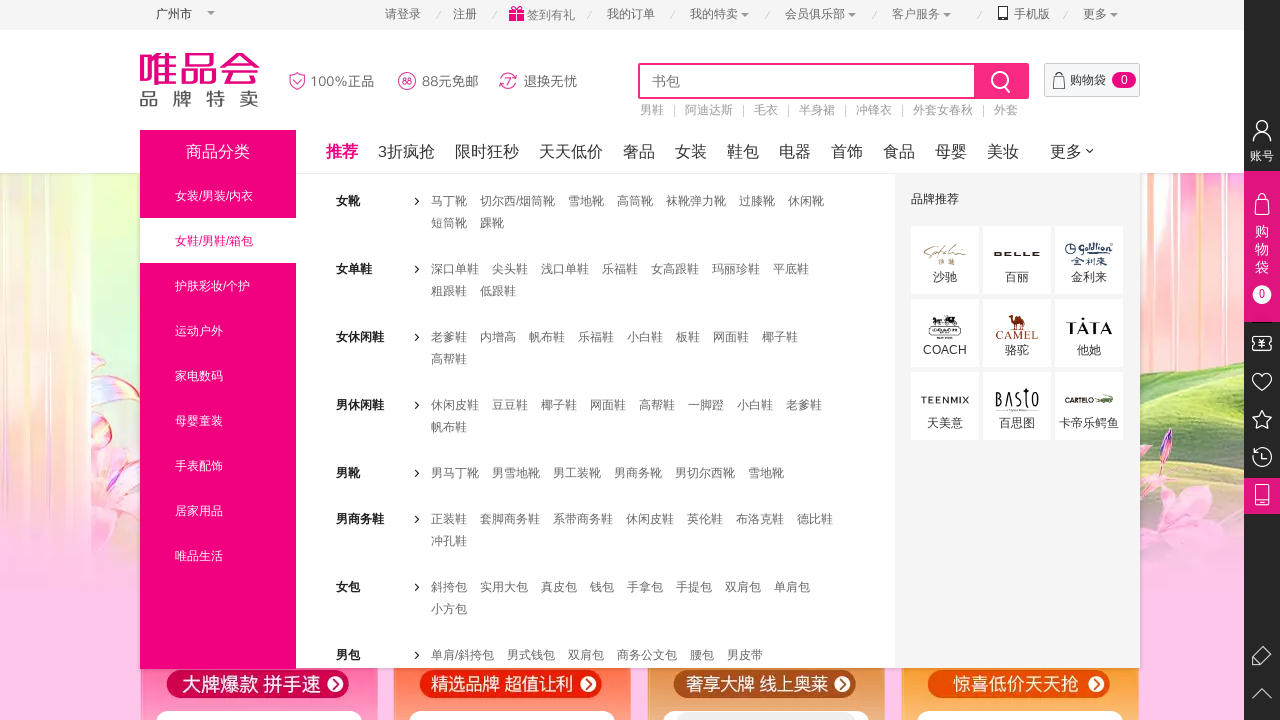

Hovered over category item 3 to reveal subcategories at (218, 286) on //*[@id="J_main_nav_category_menu"]/li[3]
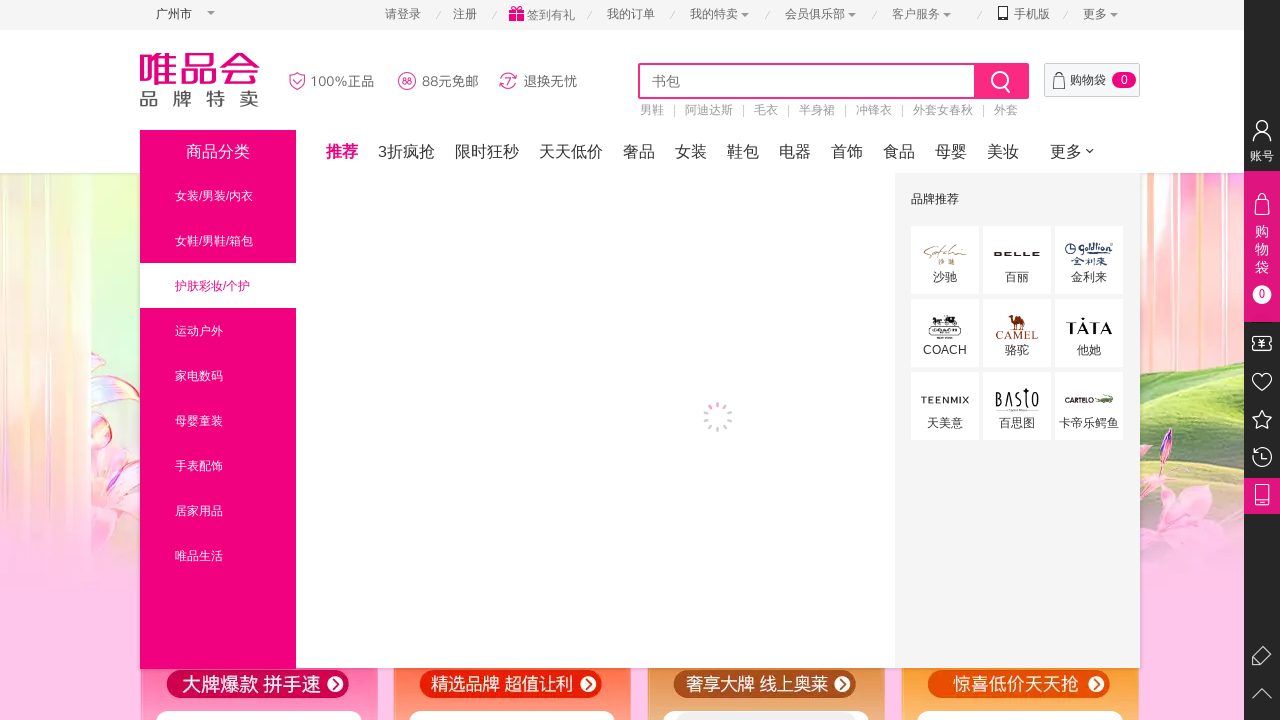

Waited 2 seconds for category popup 3 to load
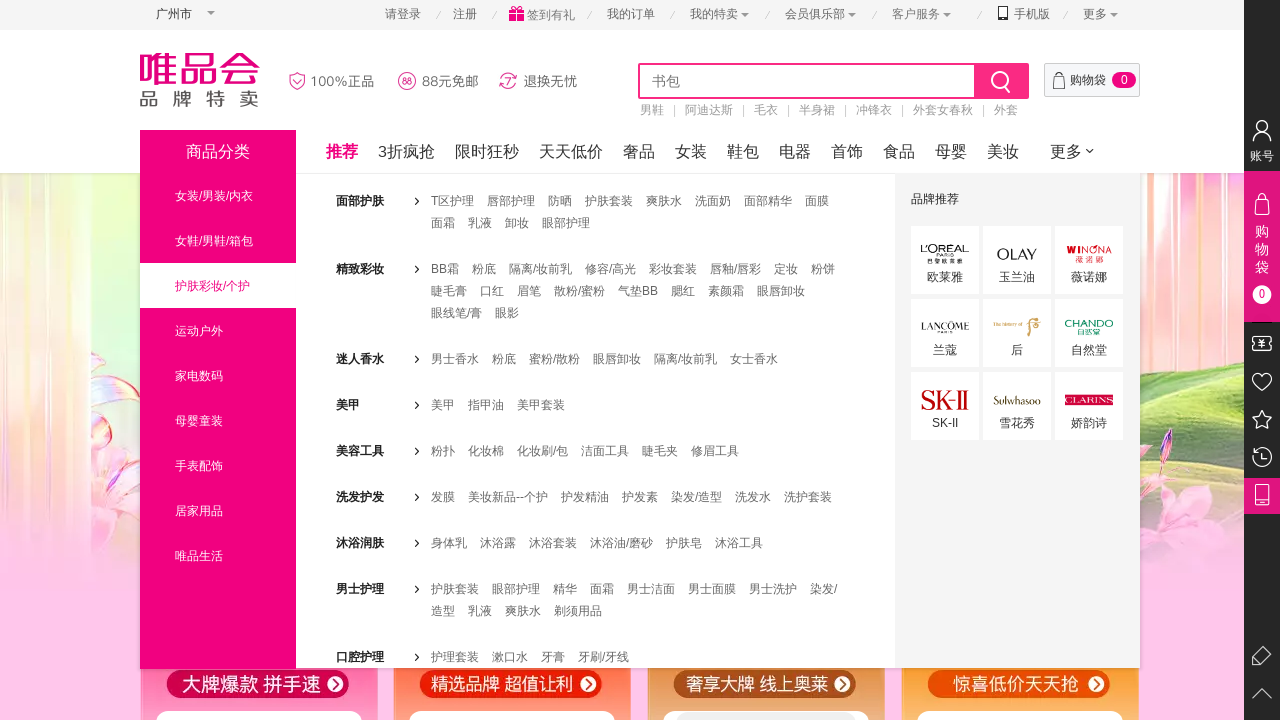

Category popup 3 content is visible and loaded
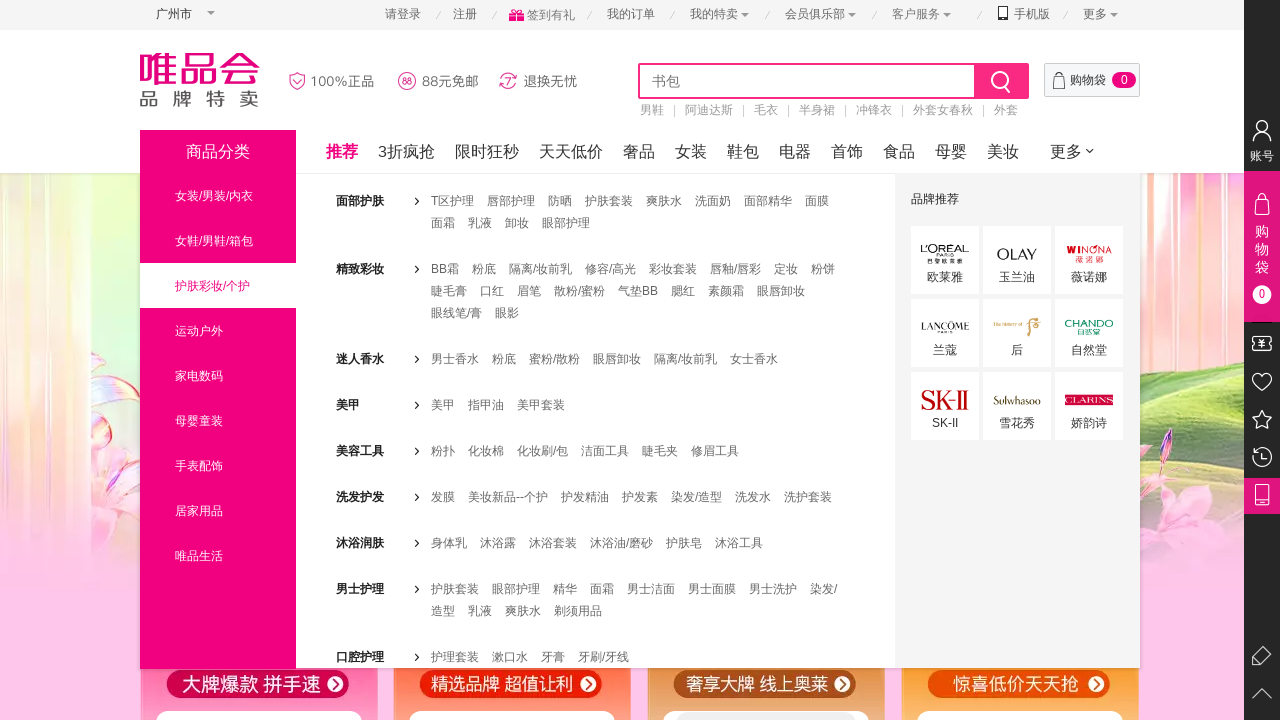

Hovered over category item 4 to reveal subcategories at (218, 330) on //*[@id="J_main_nav_category_menu"]/li[4]
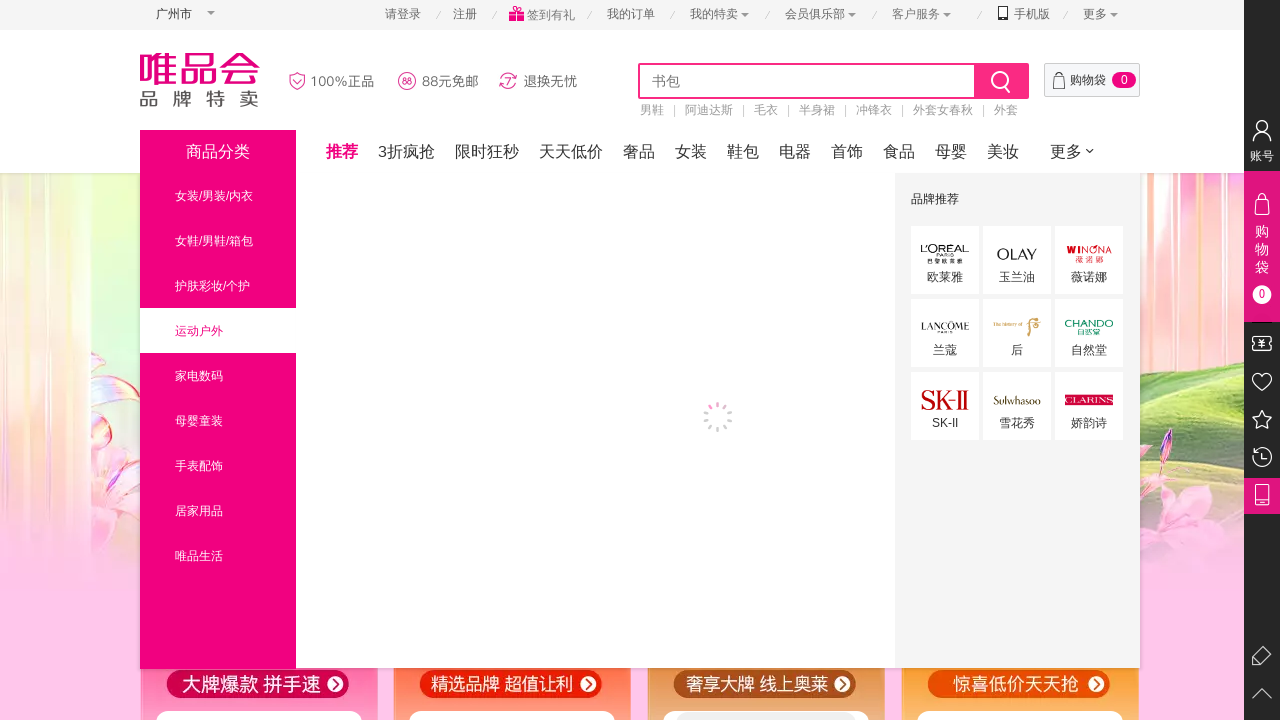

Waited 2 seconds for category popup 4 to load
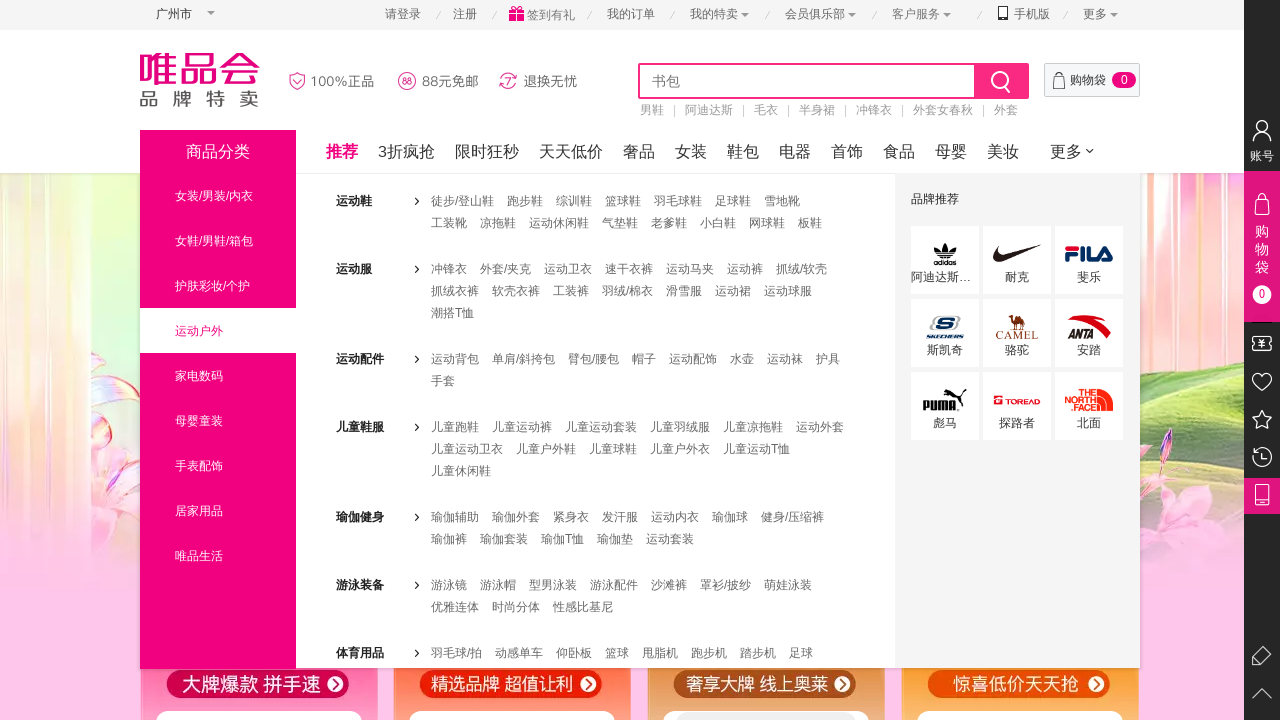

Category popup 4 content is visible and loaded
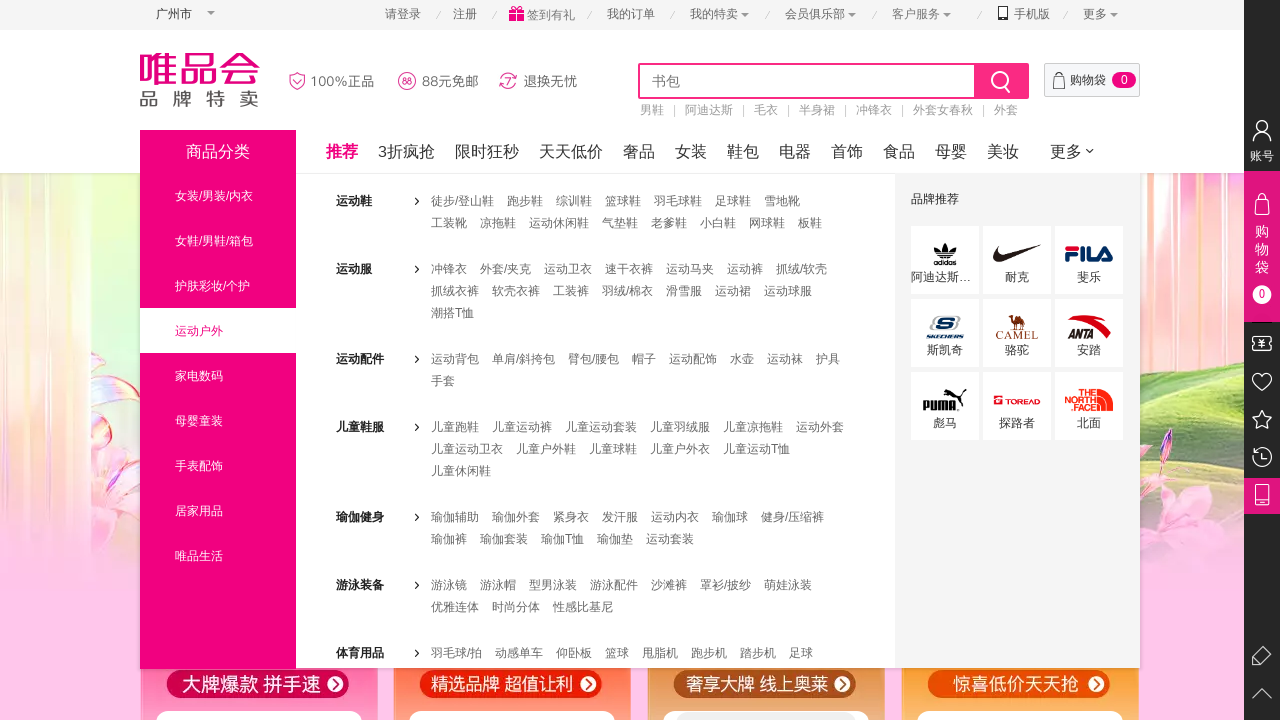

Hovered over category item 5 to reveal subcategories at (218, 376) on //*[@id="J_main_nav_category_menu"]/li[5]
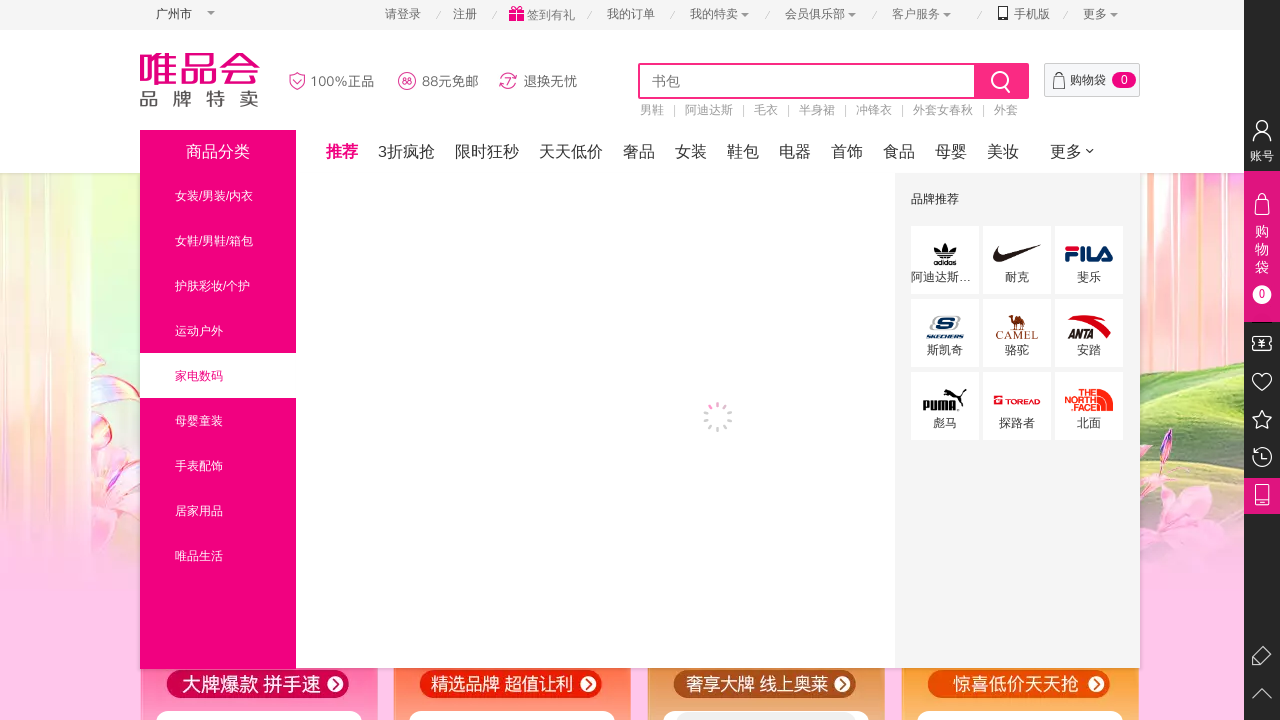

Waited 2 seconds for category popup 5 to load
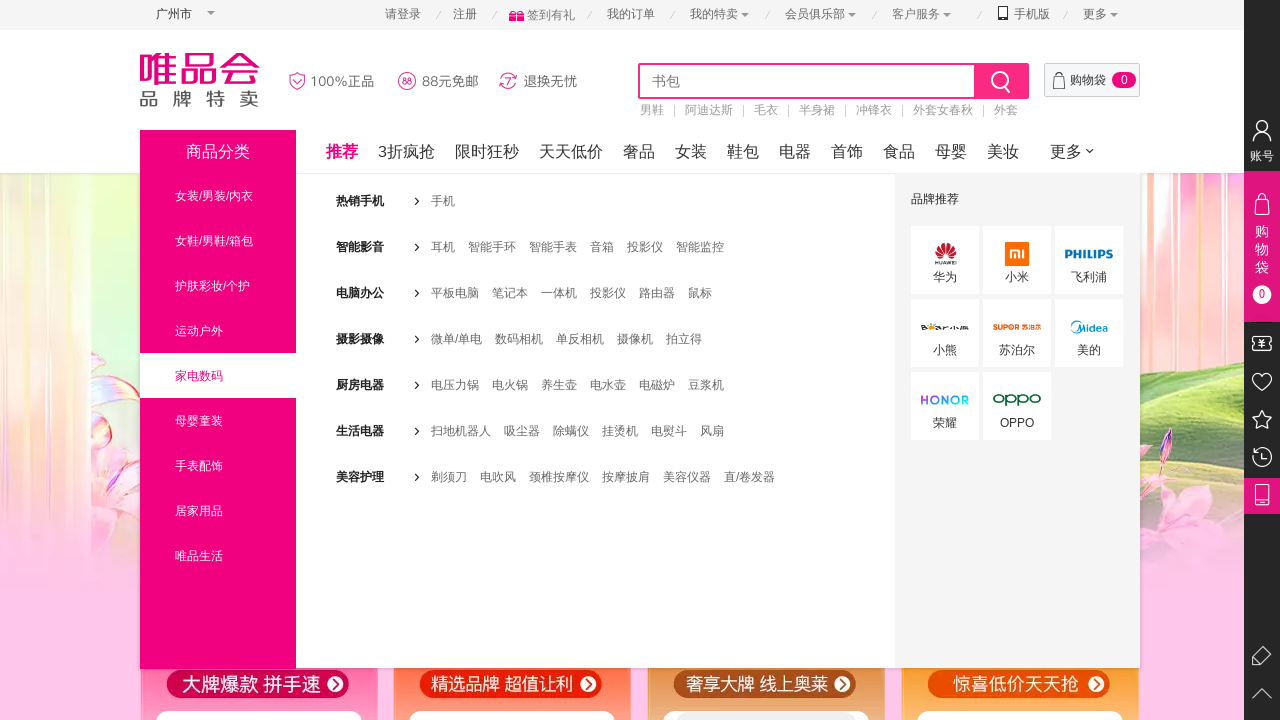

Category popup 5 content is visible and loaded
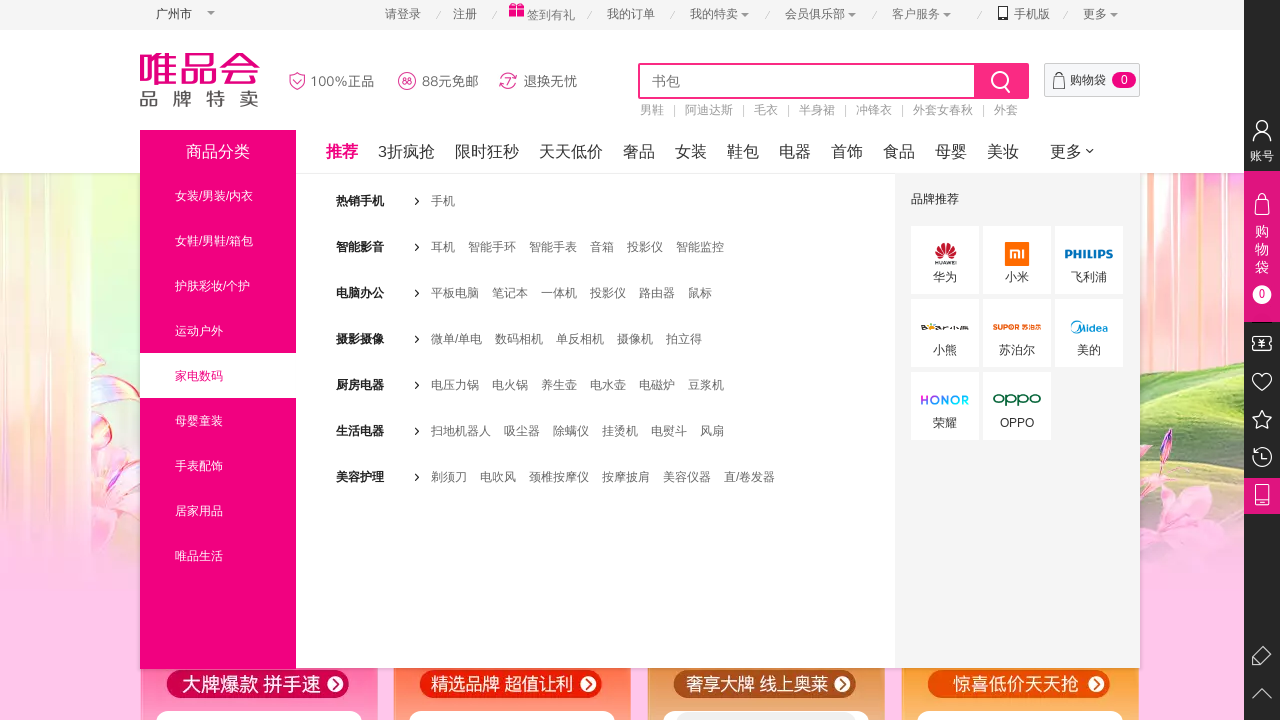

Hovered over category item 6 to reveal subcategories at (218, 420) on //*[@id="J_main_nav_category_menu"]/li[6]
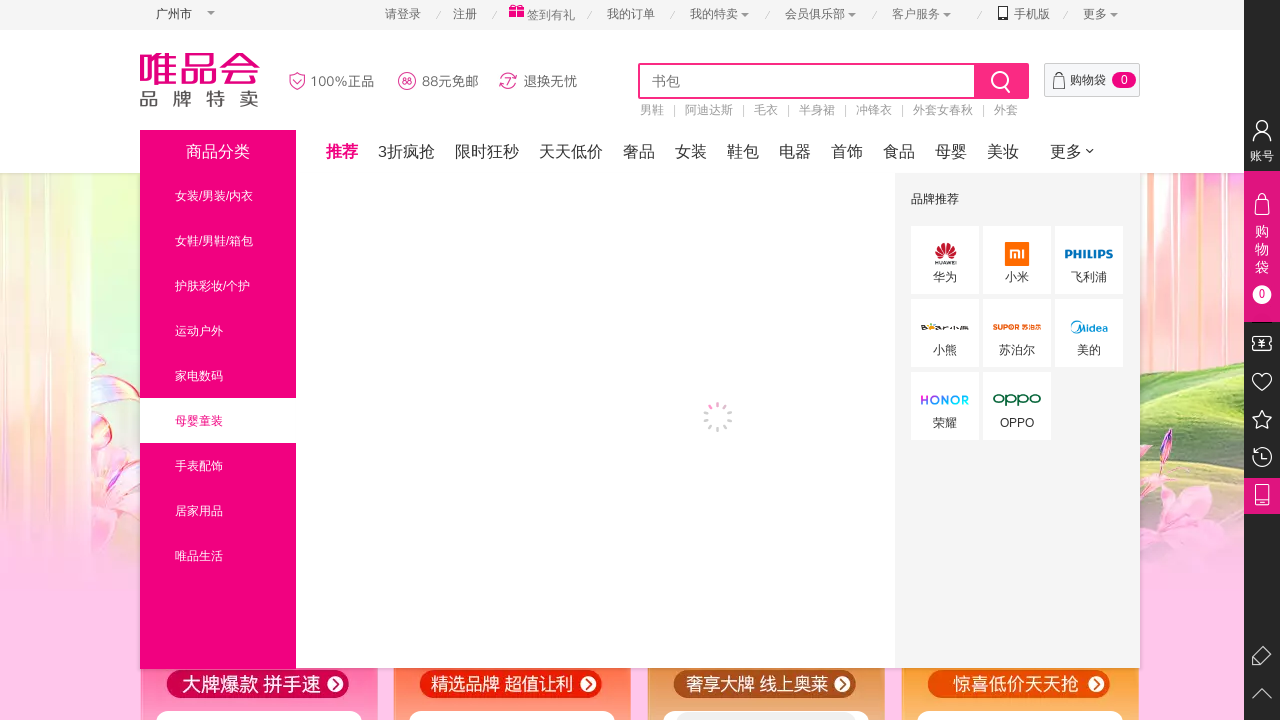

Waited 2 seconds for category popup 6 to load
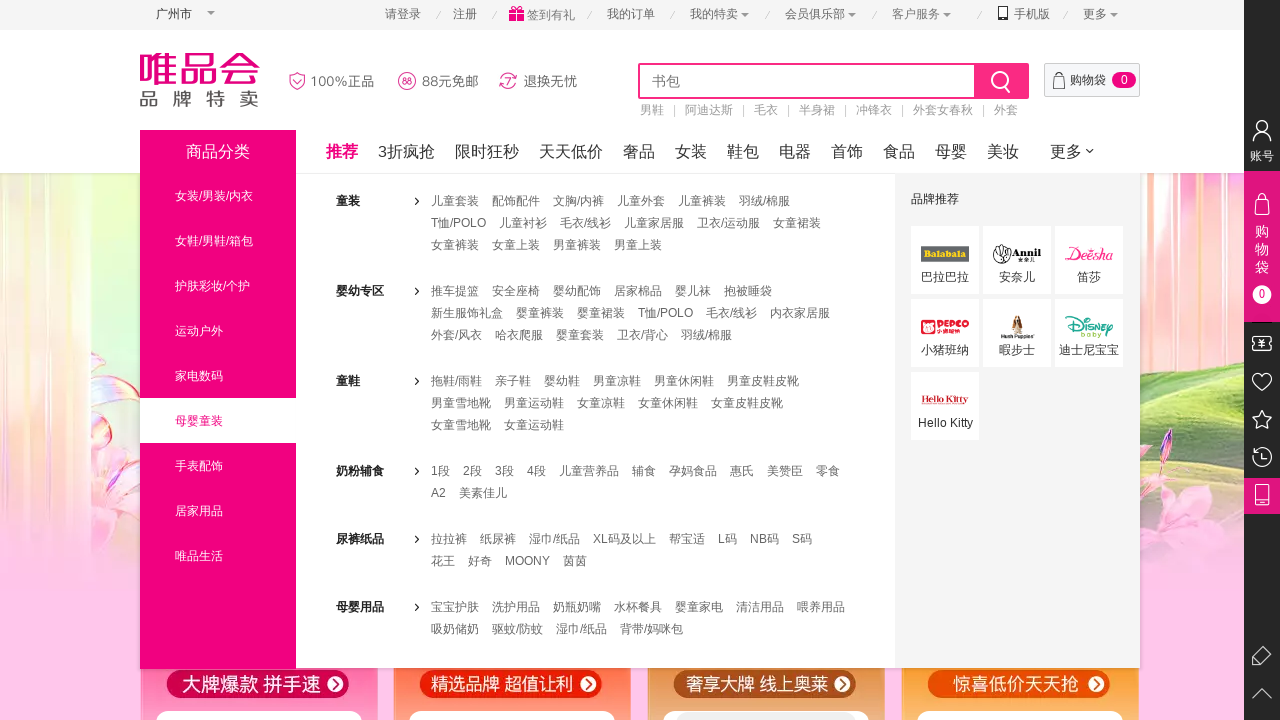

Category popup 6 content is visible and loaded
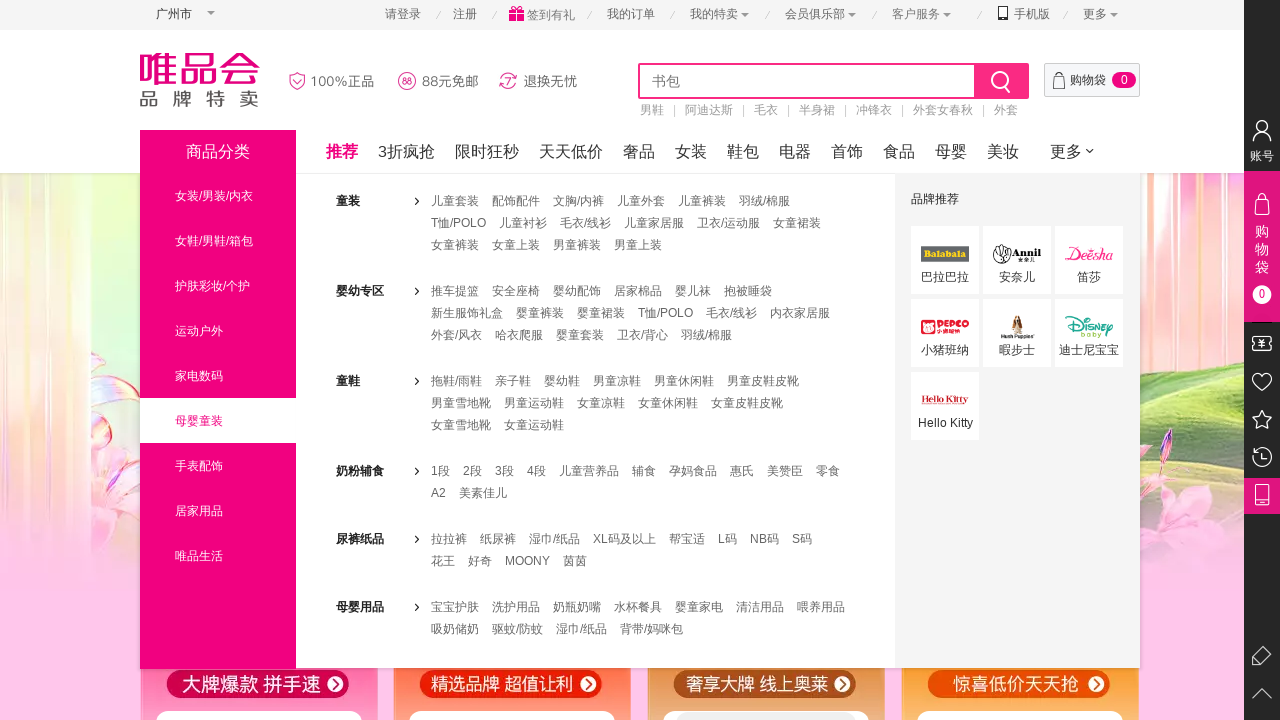

Hovered over category item 7 to reveal subcategories at (218, 466) on //*[@id="J_main_nav_category_menu"]/li[7]
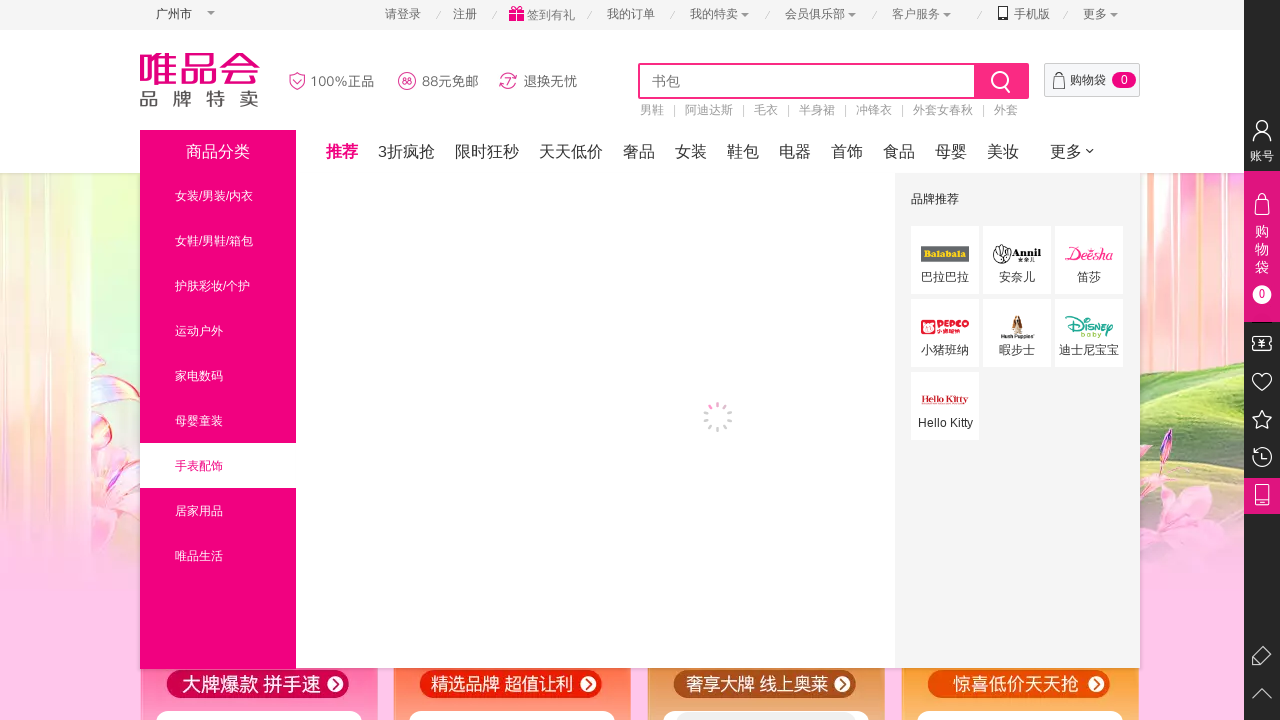

Waited 2 seconds for category popup 7 to load
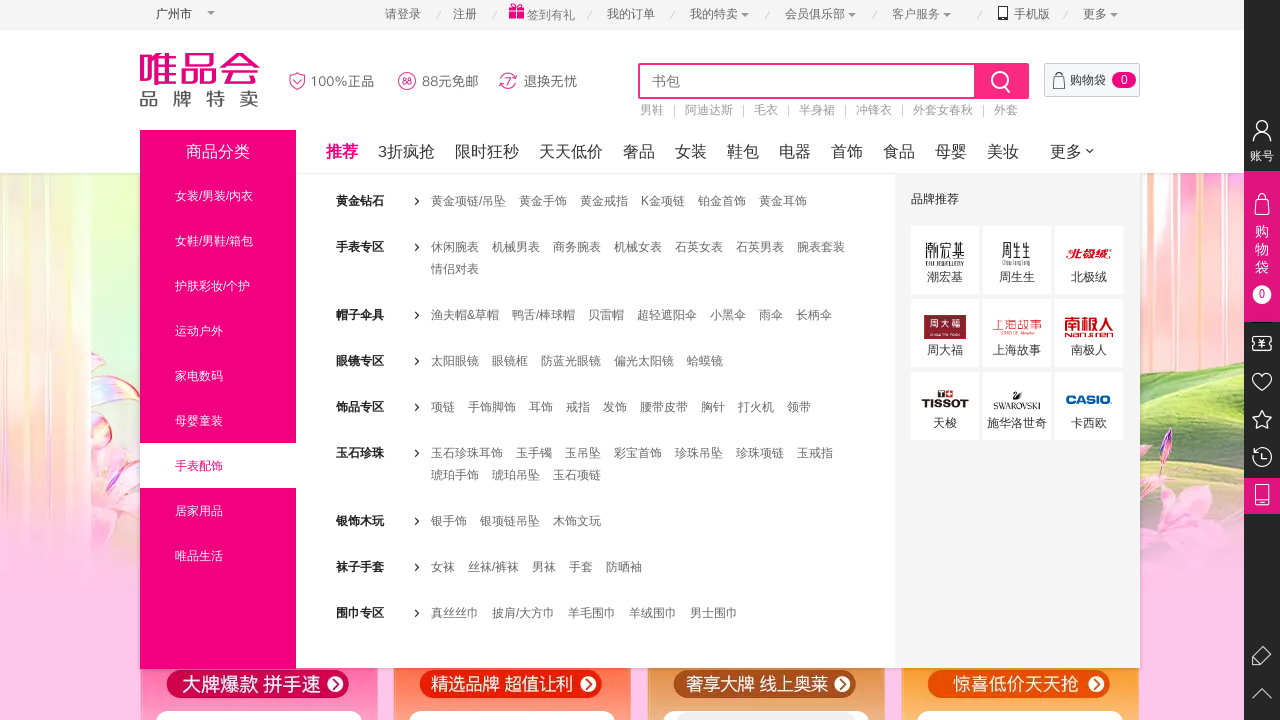

Category popup 7 content is visible and loaded
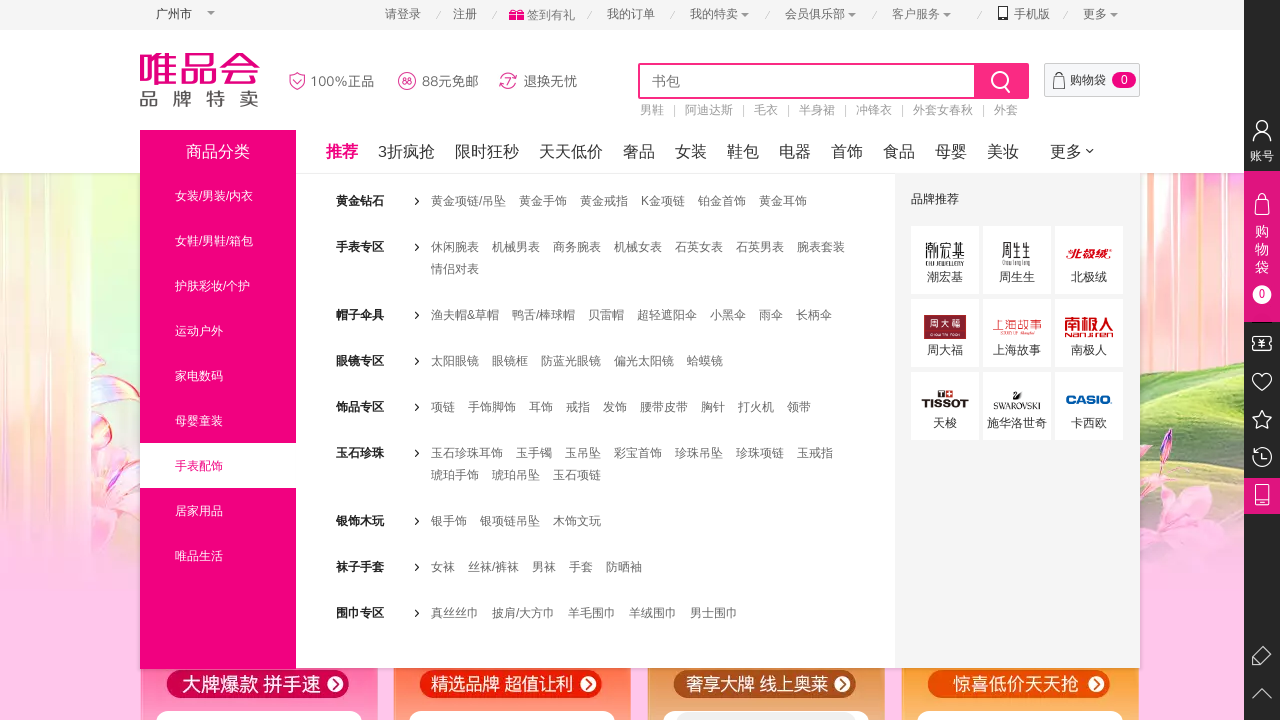

Hovered over category item 8 to reveal subcategories at (218, 510) on //*[@id="J_main_nav_category_menu"]/li[8]
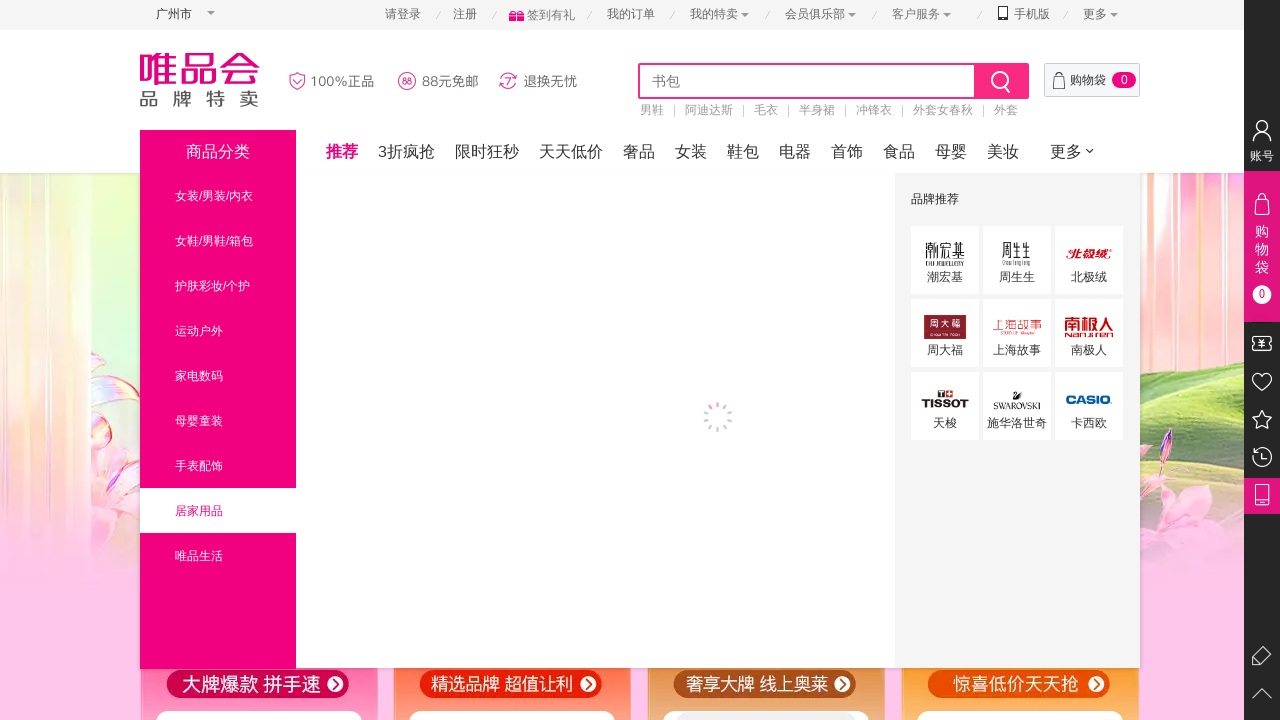

Waited 2 seconds for category popup 8 to load
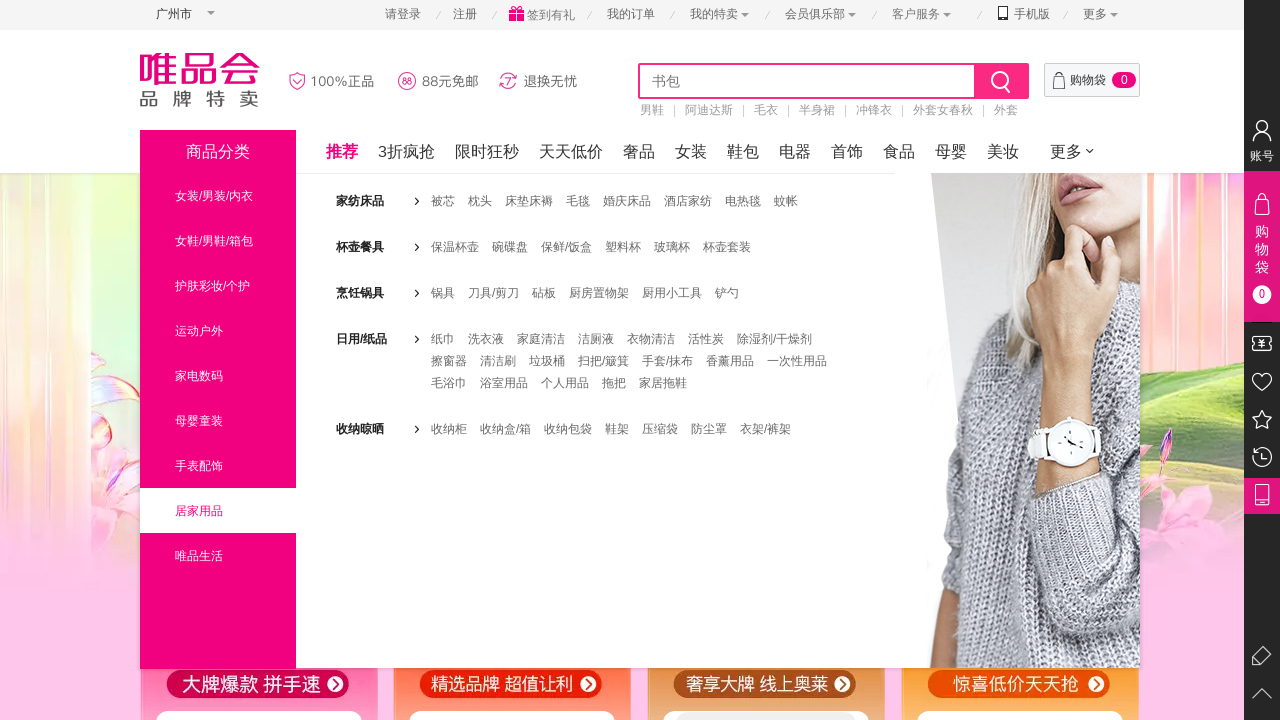

Category popup 8 content is visible and loaded
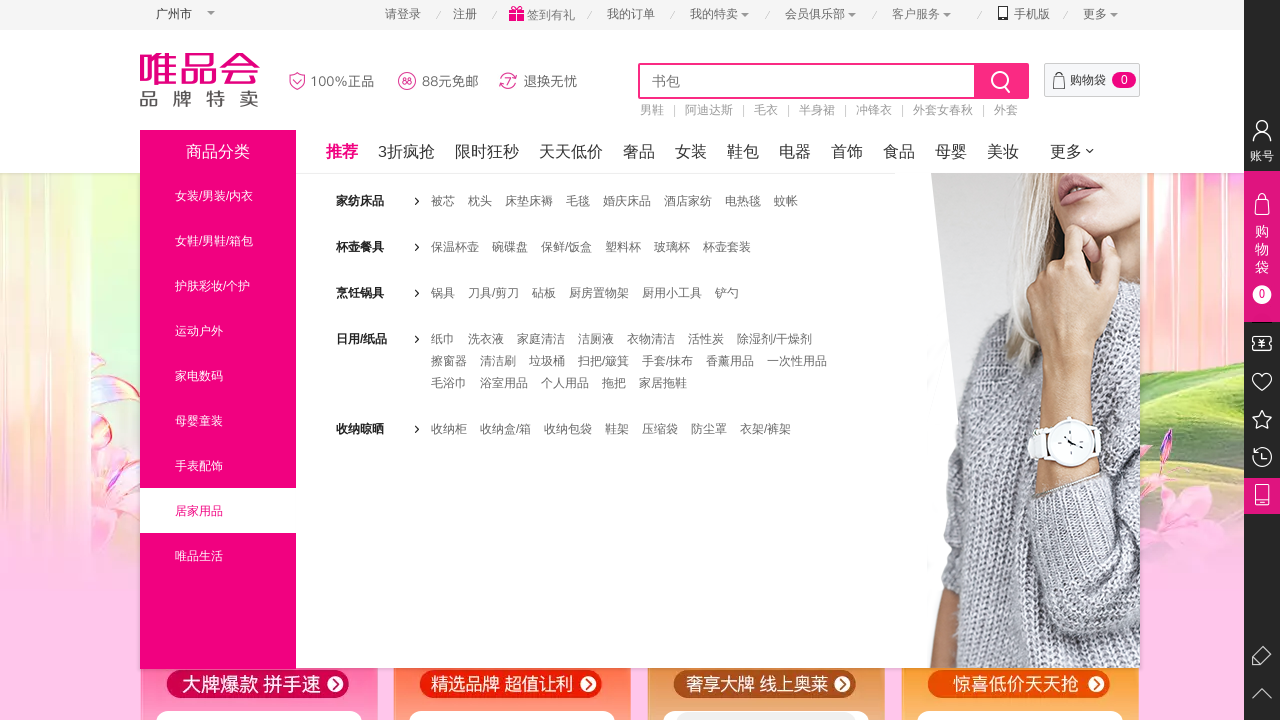

Hovered over category item 9 to reveal subcategories at (218, 556) on //*[@id="J_main_nav_category_menu"]/li[9]
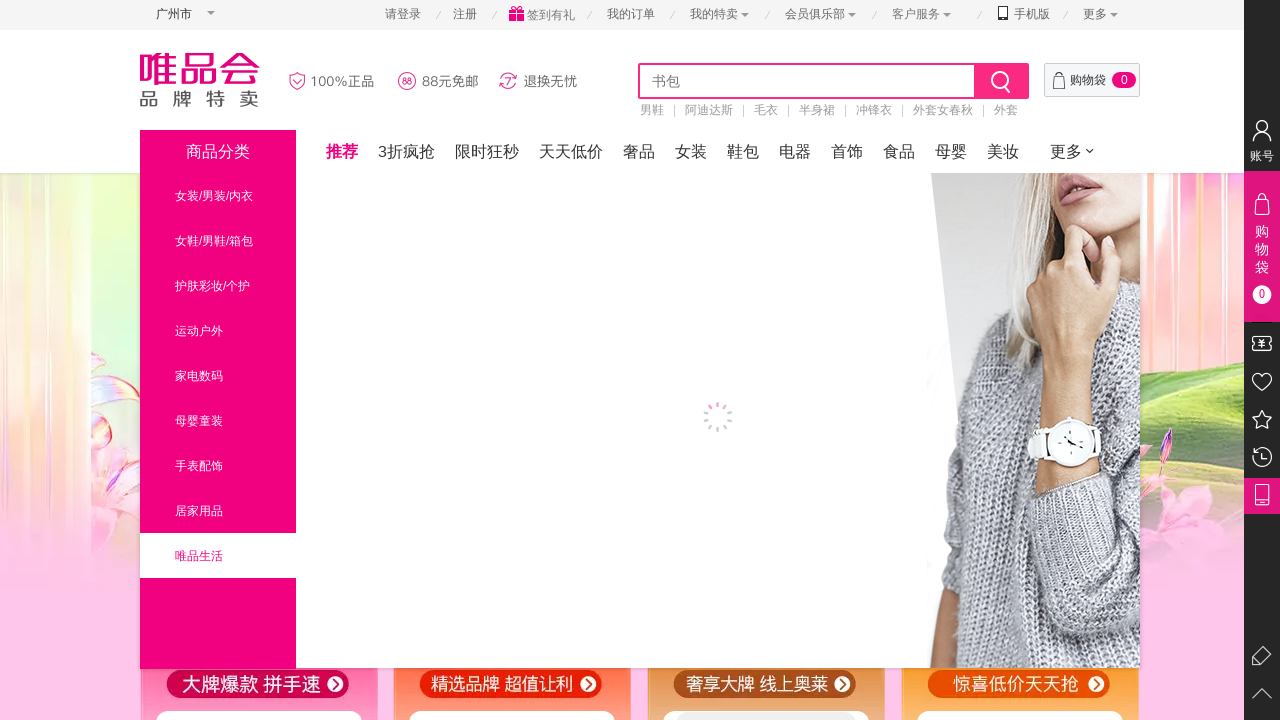

Waited 2 seconds for category popup 9 to load
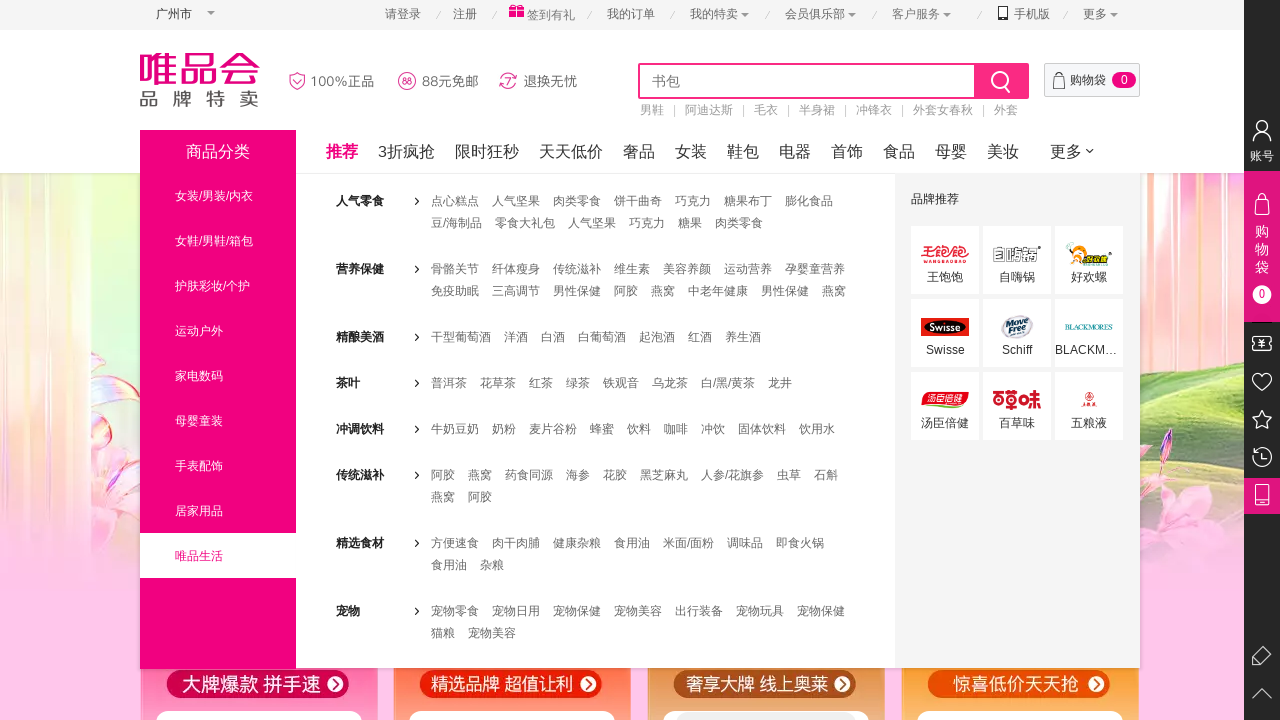

Category popup 9 content is visible and loaded
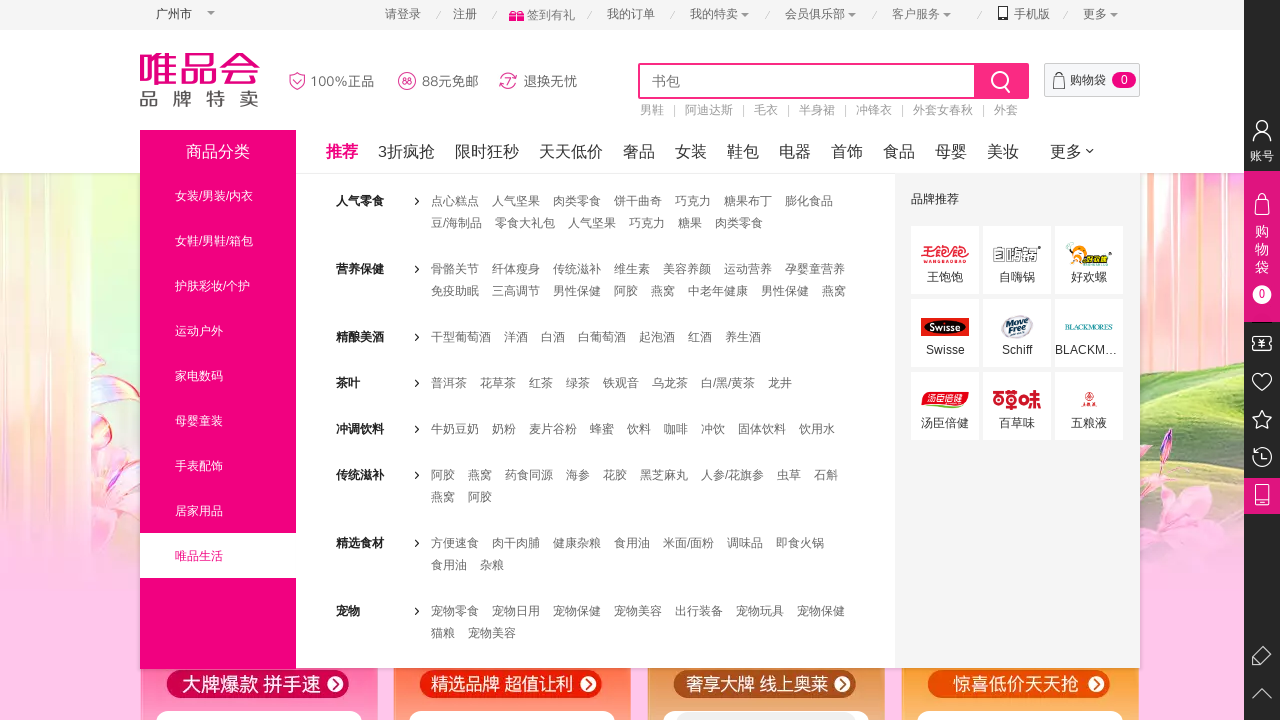

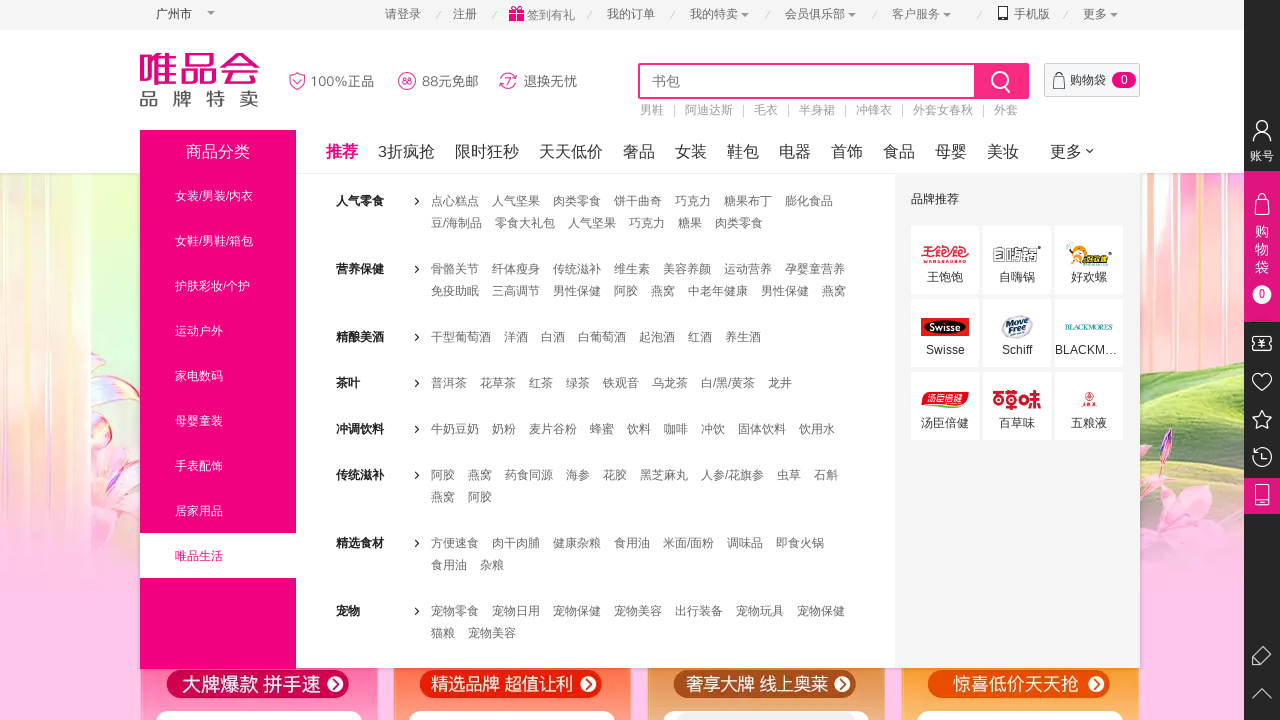